Tests dropdown selection by selecting an option by index

Starting URL: https://the-internet.herokuapp.com/dropdown

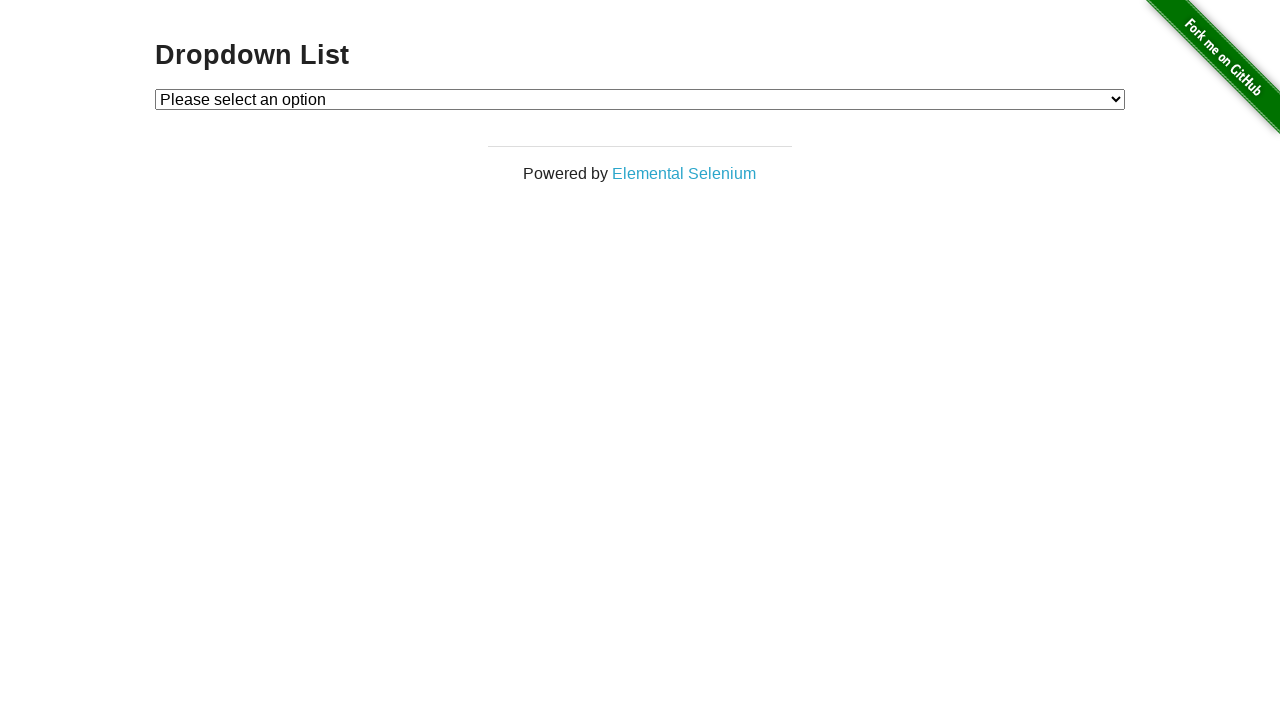

Navigated to dropdown test page
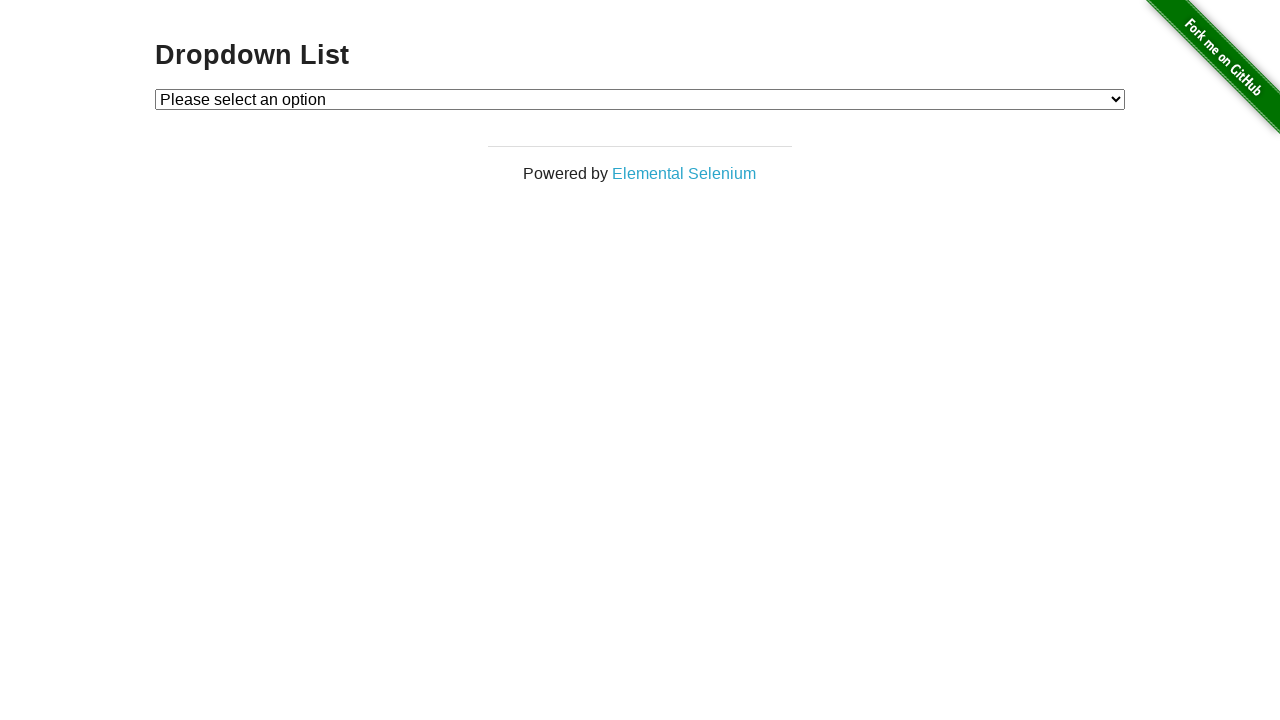

Selected dropdown option at index 1 on select
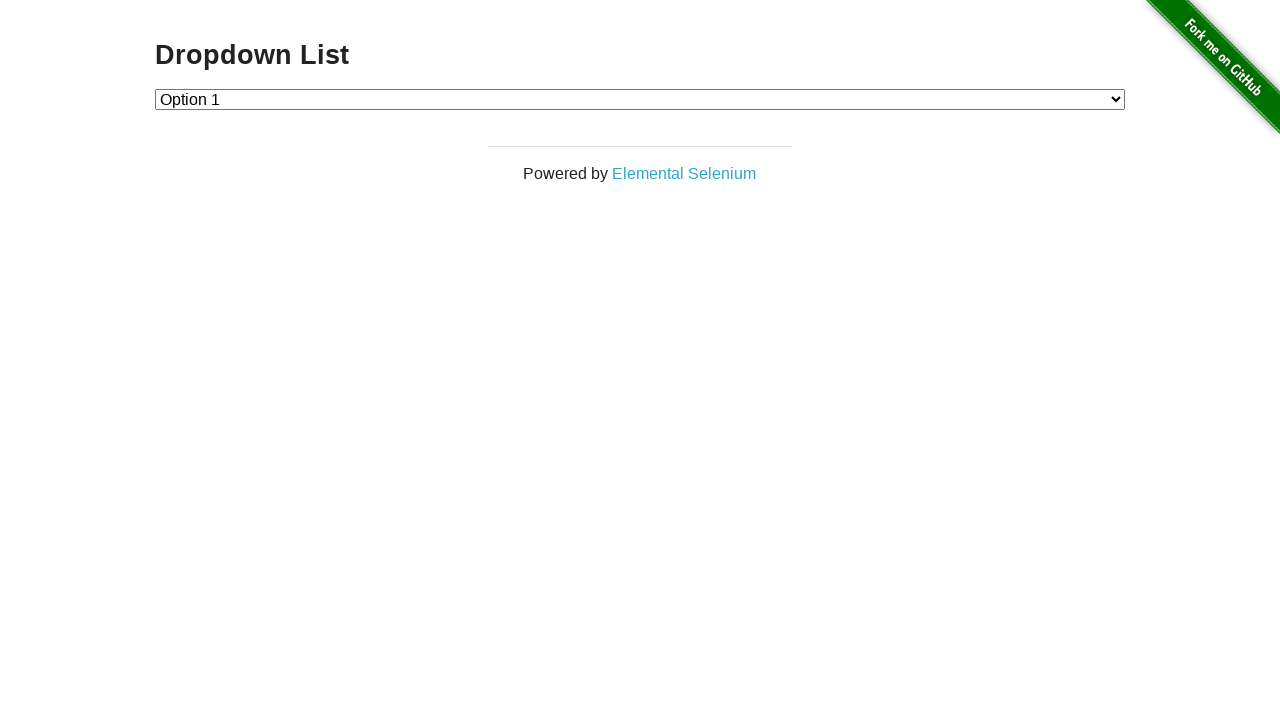

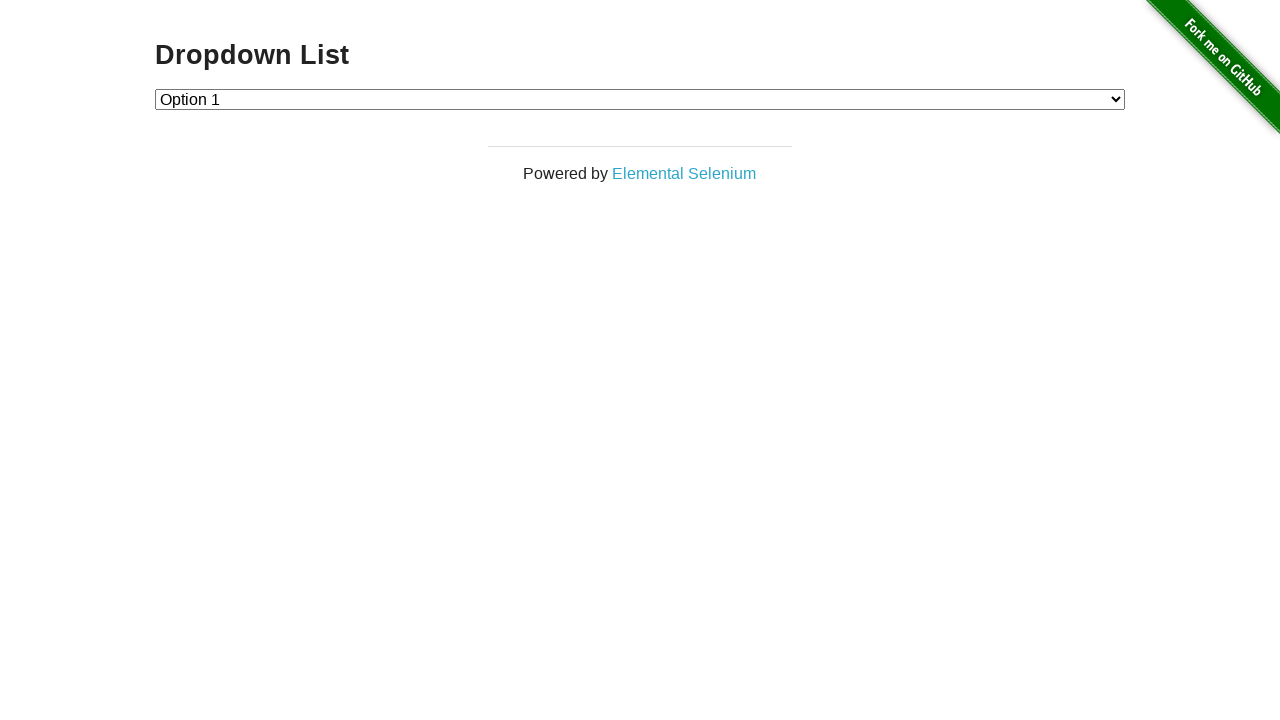